Tests registration form by filling in first name, last name, and email fields, then submitting the form and verifying the success message

Starting URL: http://suninjuly.github.io/registration1.html

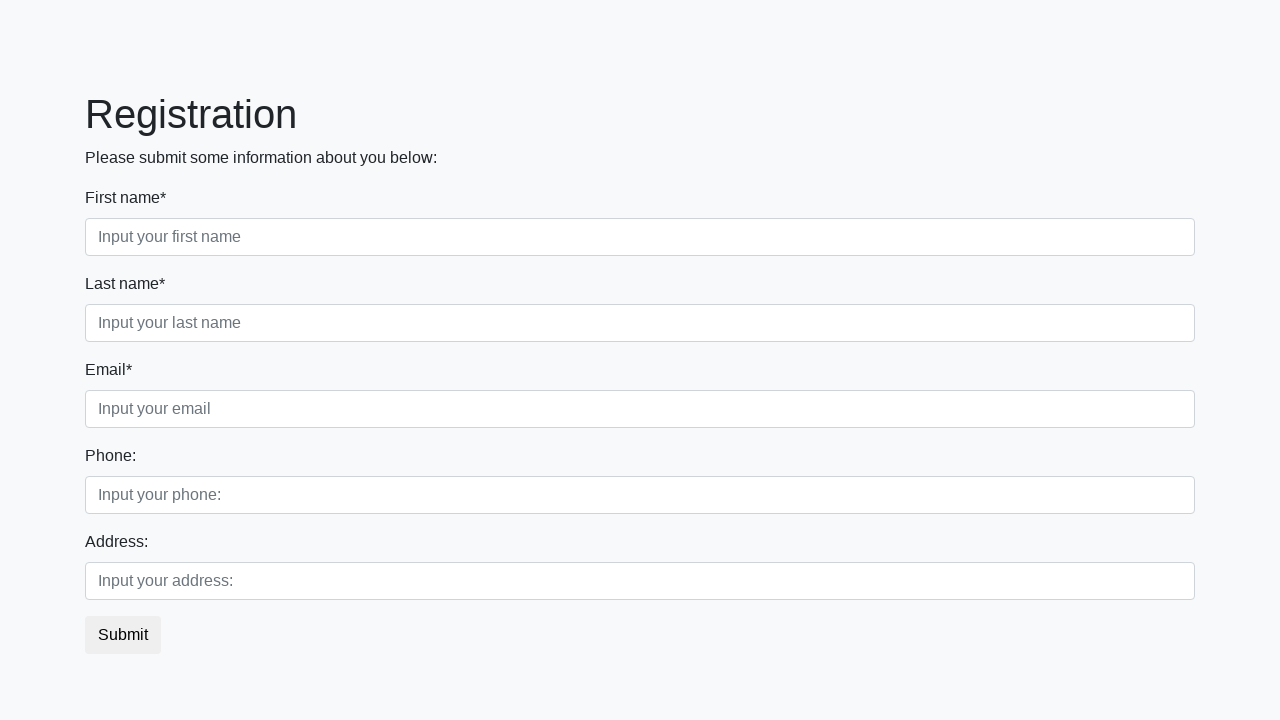

Navigated to registration form page
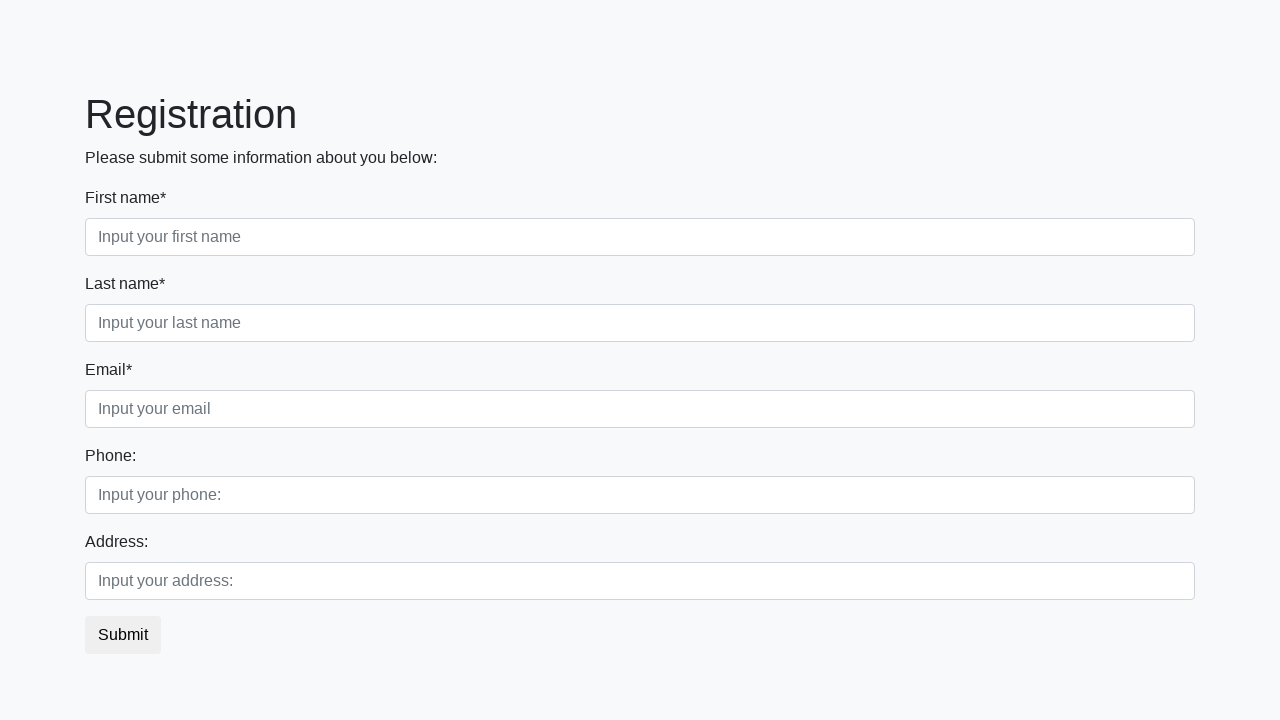

Filled first name field with 'Nick' on //input[@required and contains(@class, 'first')]
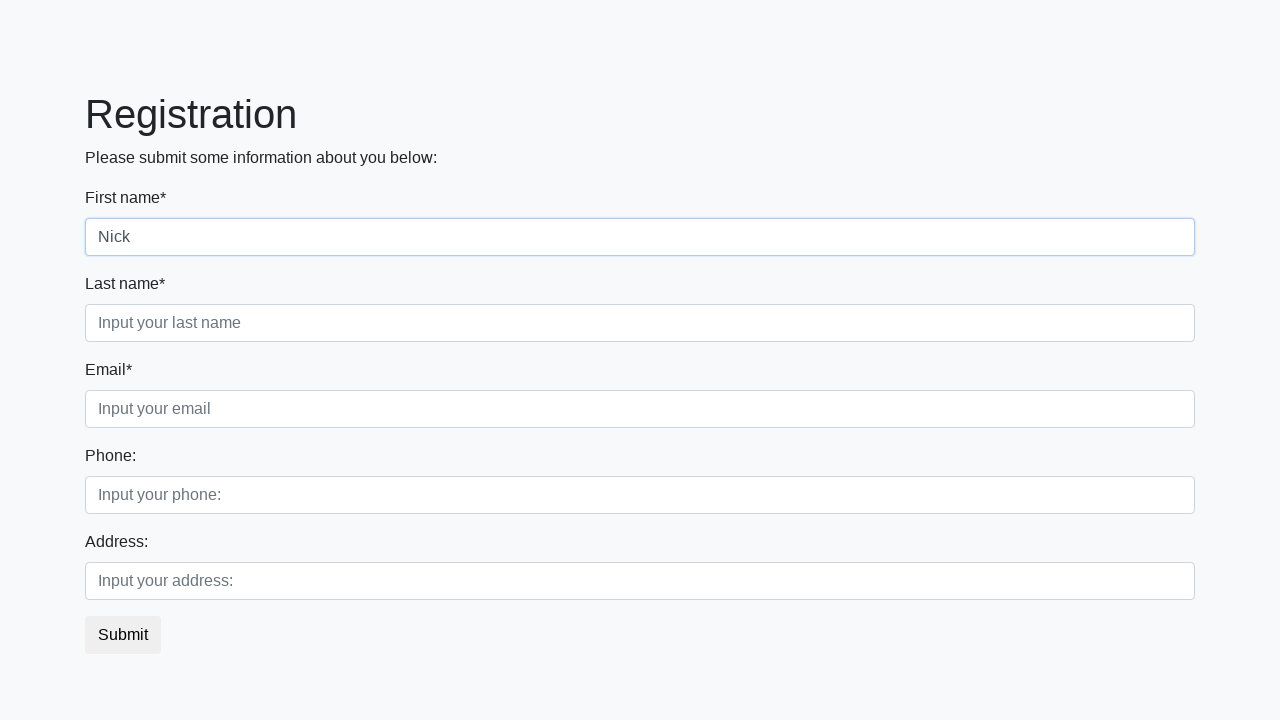

Filled last name field with 'Dandy' on //input[@required and contains(@class, 'second')]
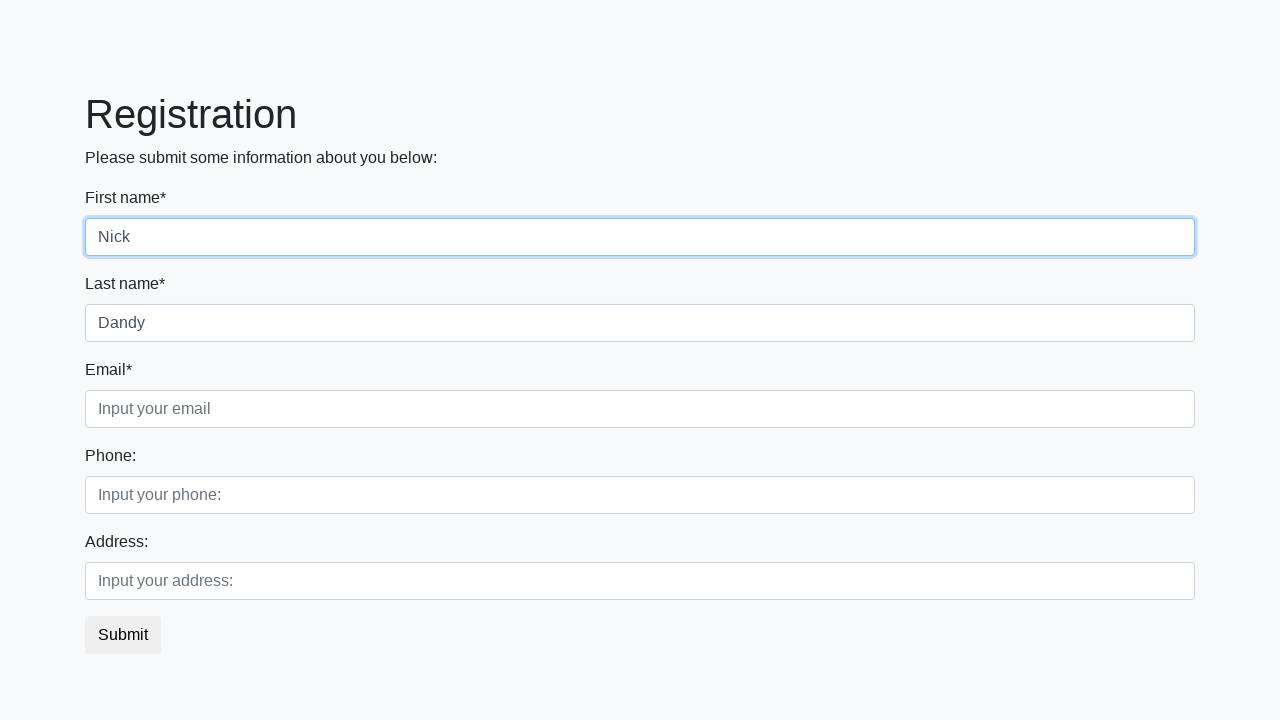

Filled email field with 'nick.dandy@mail.com' on //input[@required and contains(@class, 'third')]
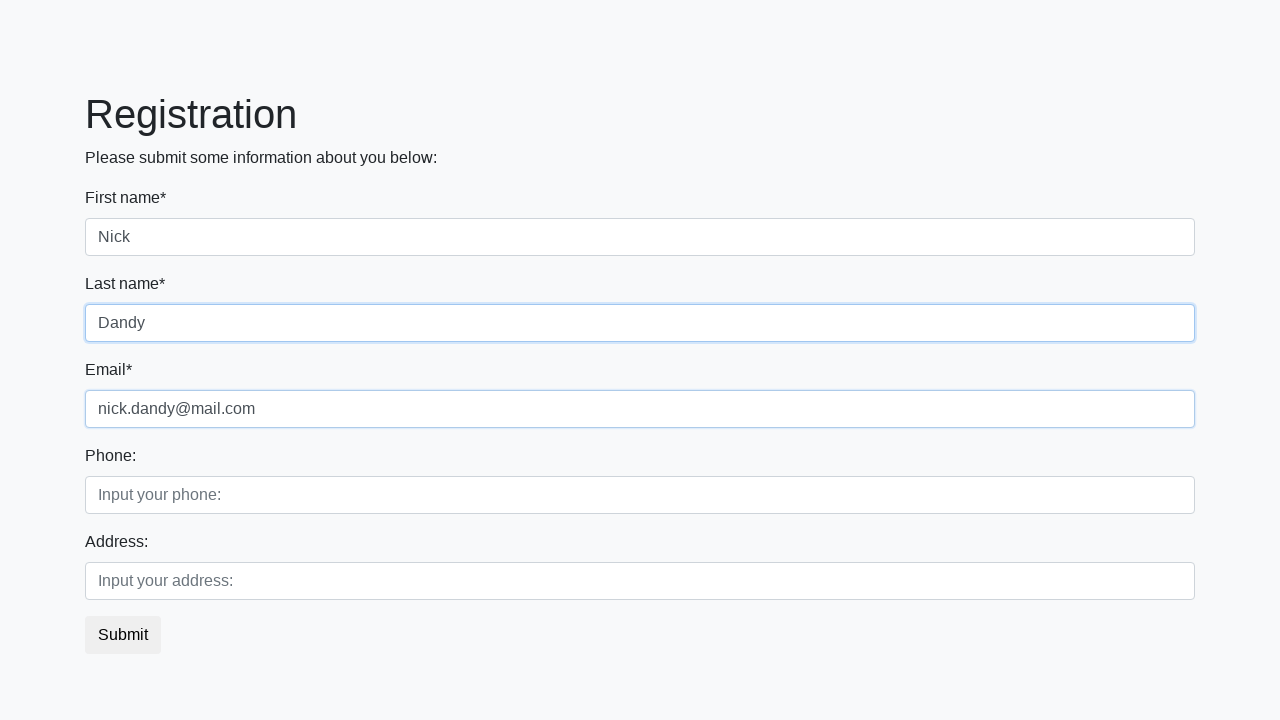

Clicked submit button to register at (123, 635) on button[type='submit']
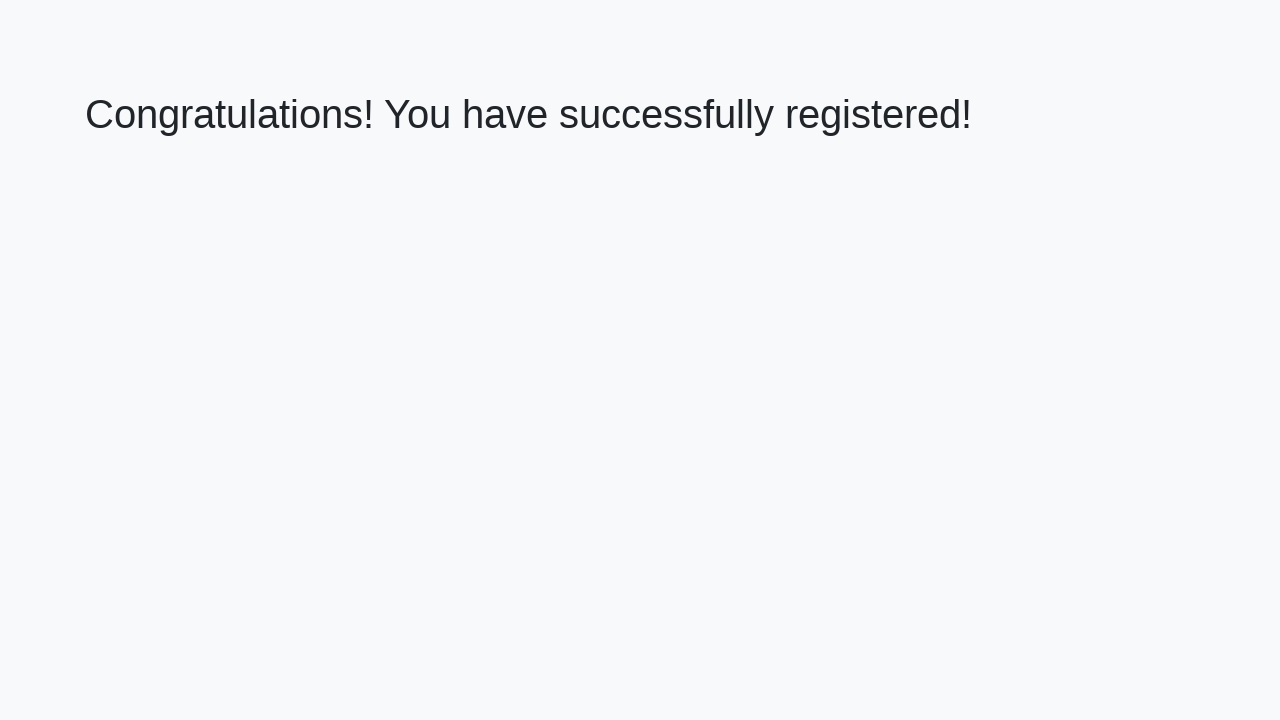

Success message h1 element loaded
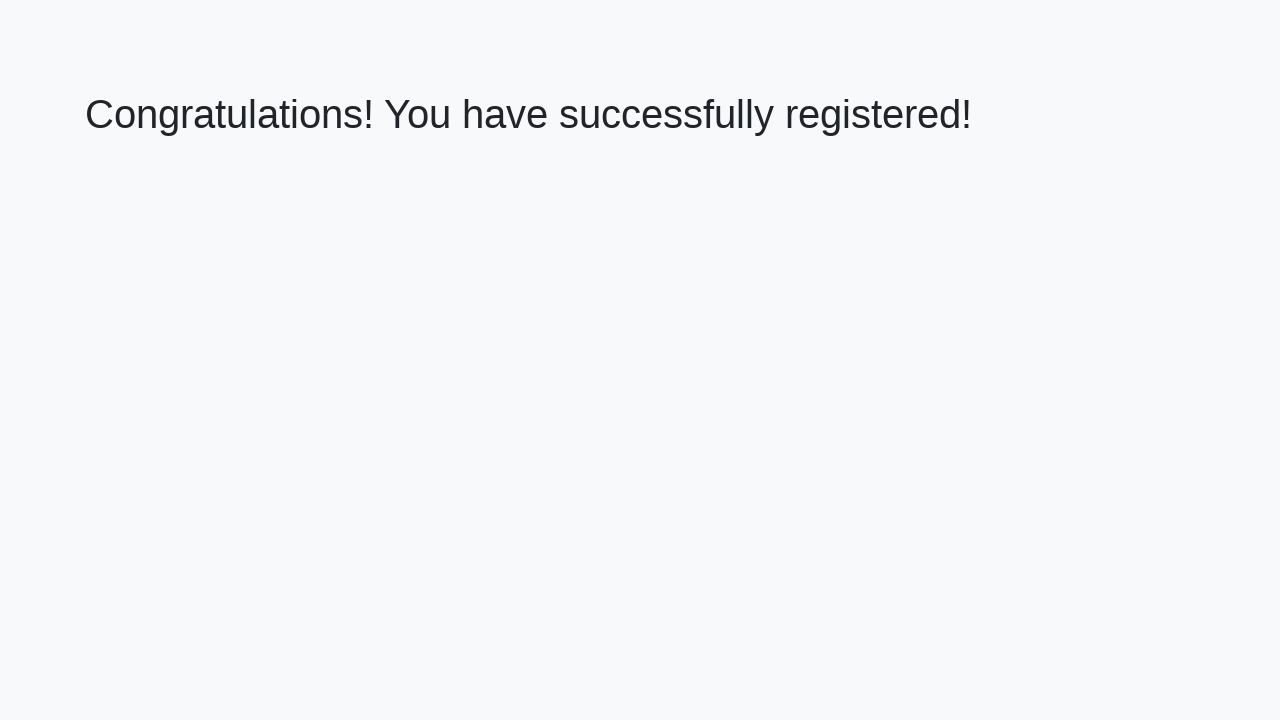

Verified success message: 'Congratulations! You have successfully registered!'
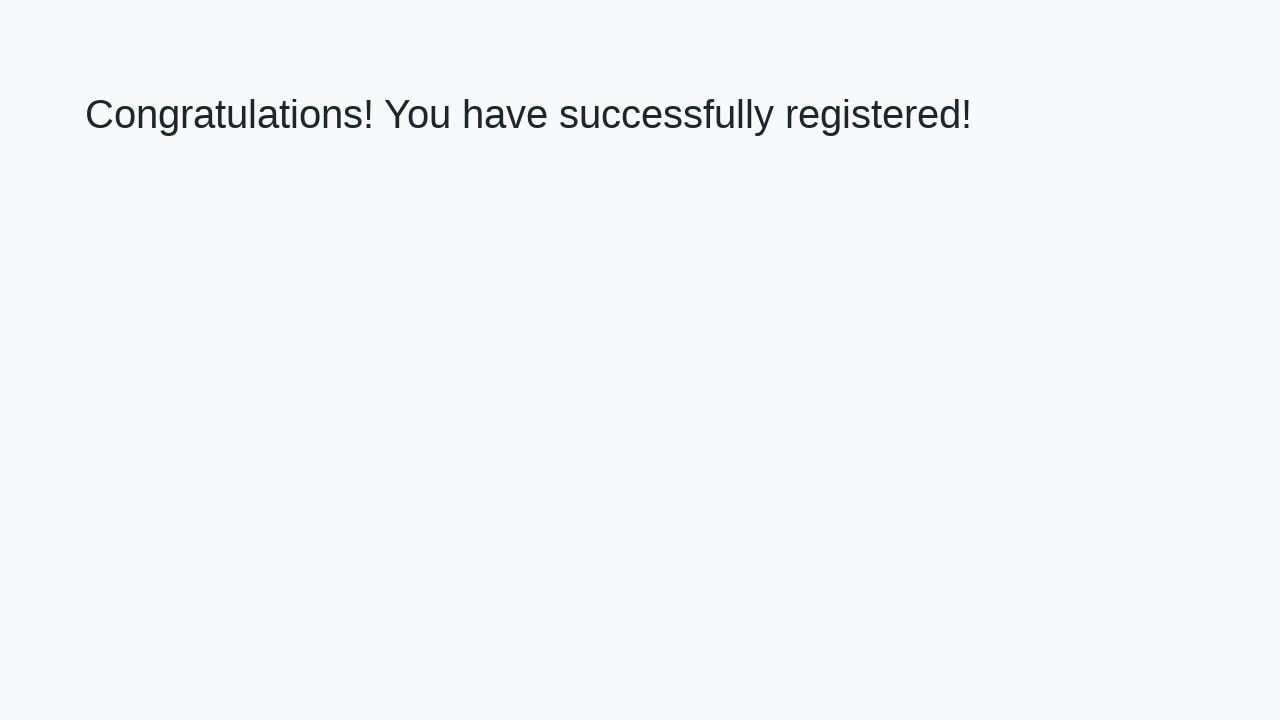

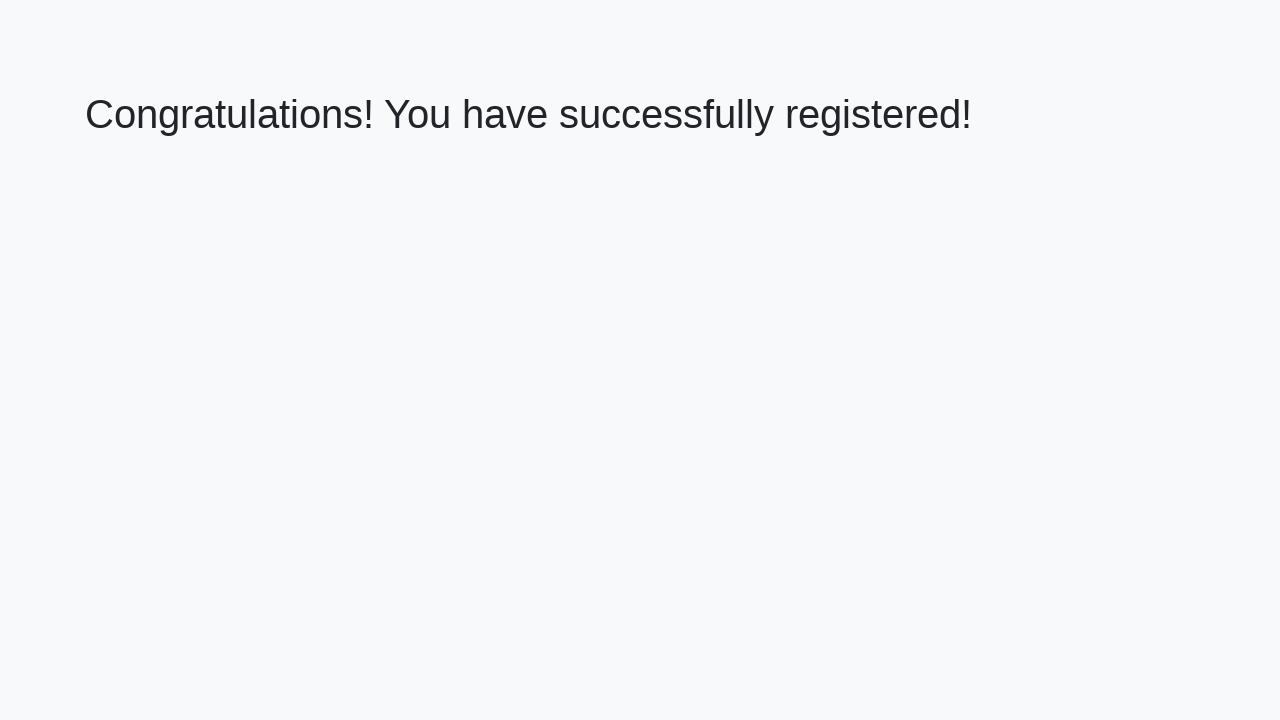